Tests keyboard interactions by filling a text input, using Shift+ArrowLeft to select characters, and modifying the text content to demonstrate keyboard event handling.

Starting URL: https://the-internet.herokuapp.com/key_presses

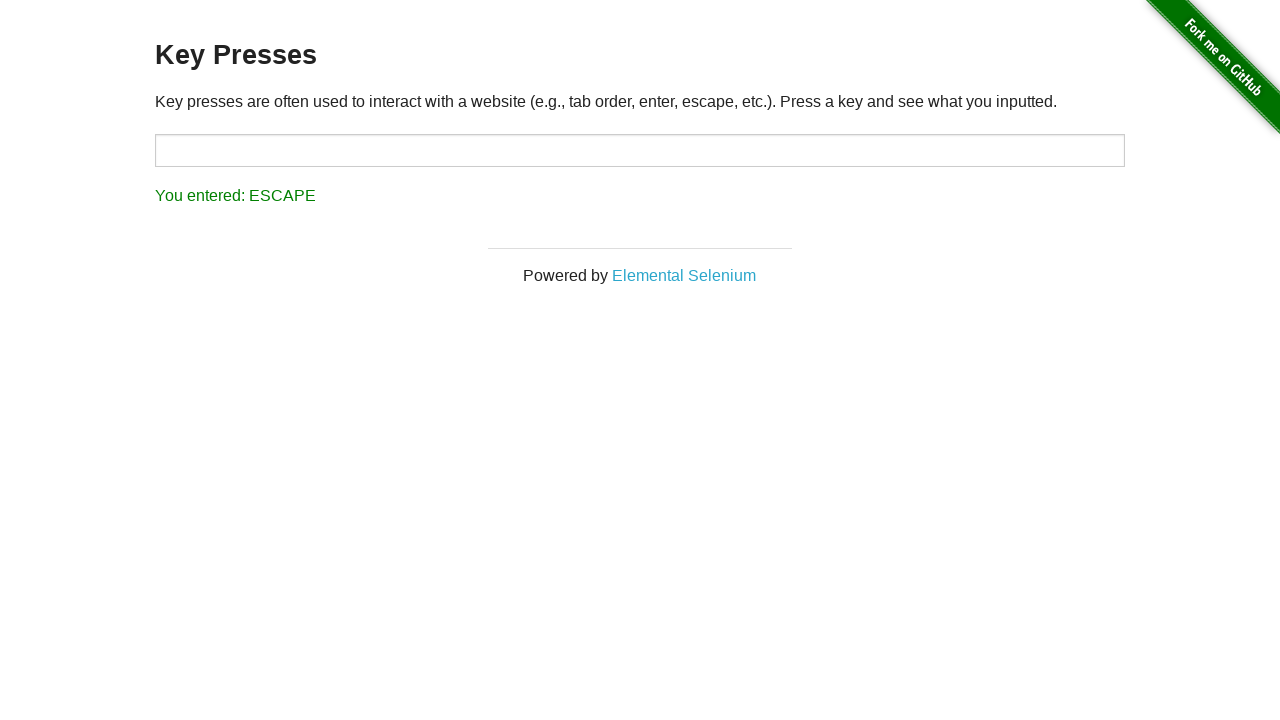

Clicked on text input field at (640, 150) on input[type="text"]
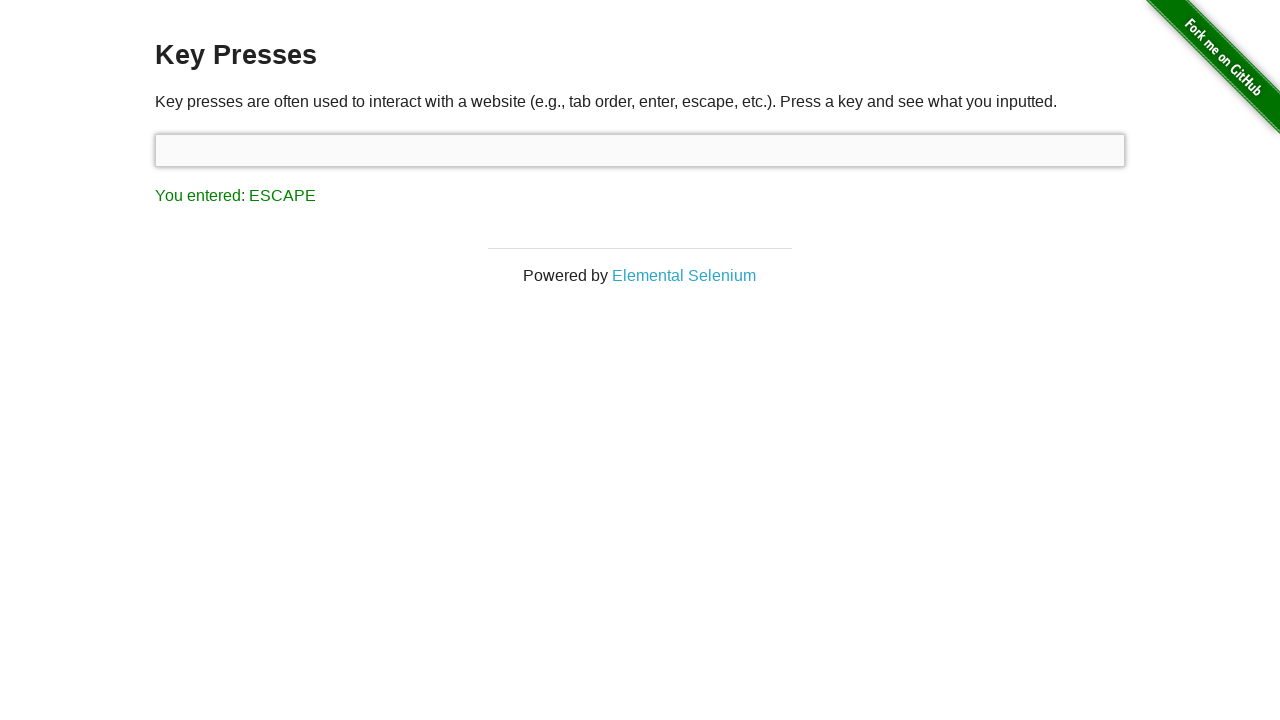

Filled input field with 'One doest not simpyl exit vim' on input[type="text"]
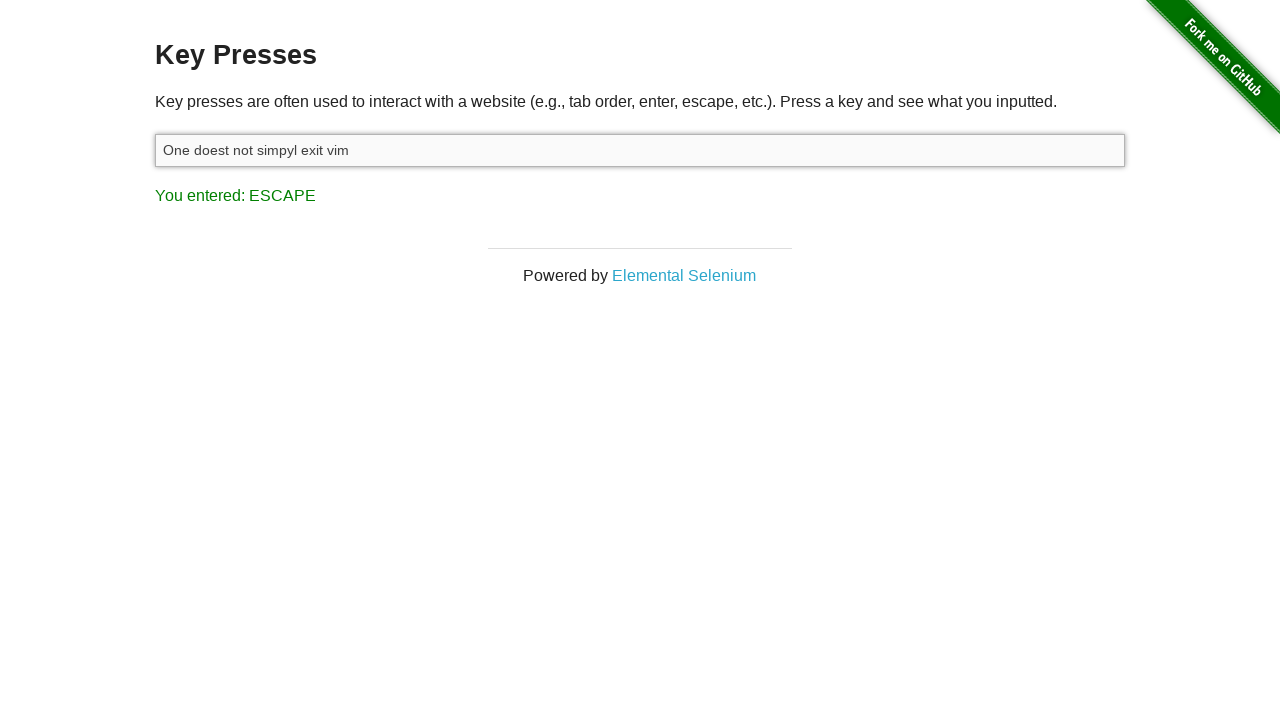

Pressed Shift+ArrowLeft to select character 1 on input[type="text"]
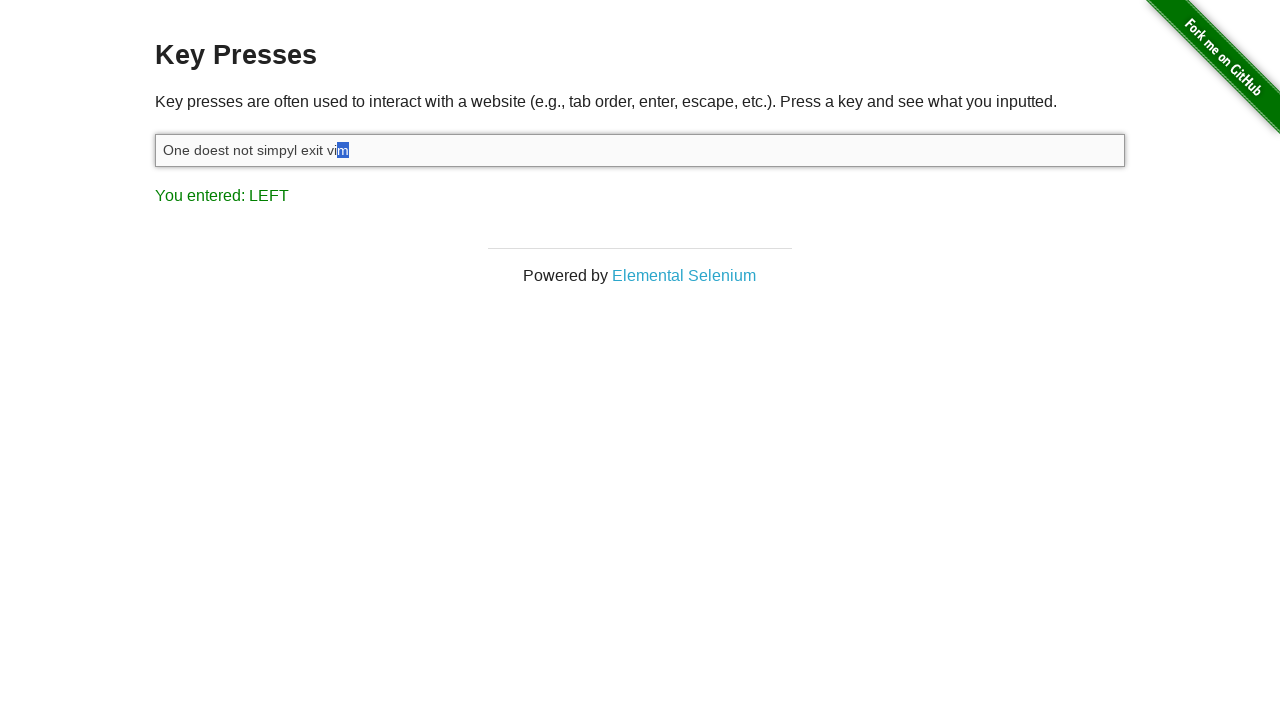

Pressed Shift+ArrowLeft to select character 2 on input[type="text"]
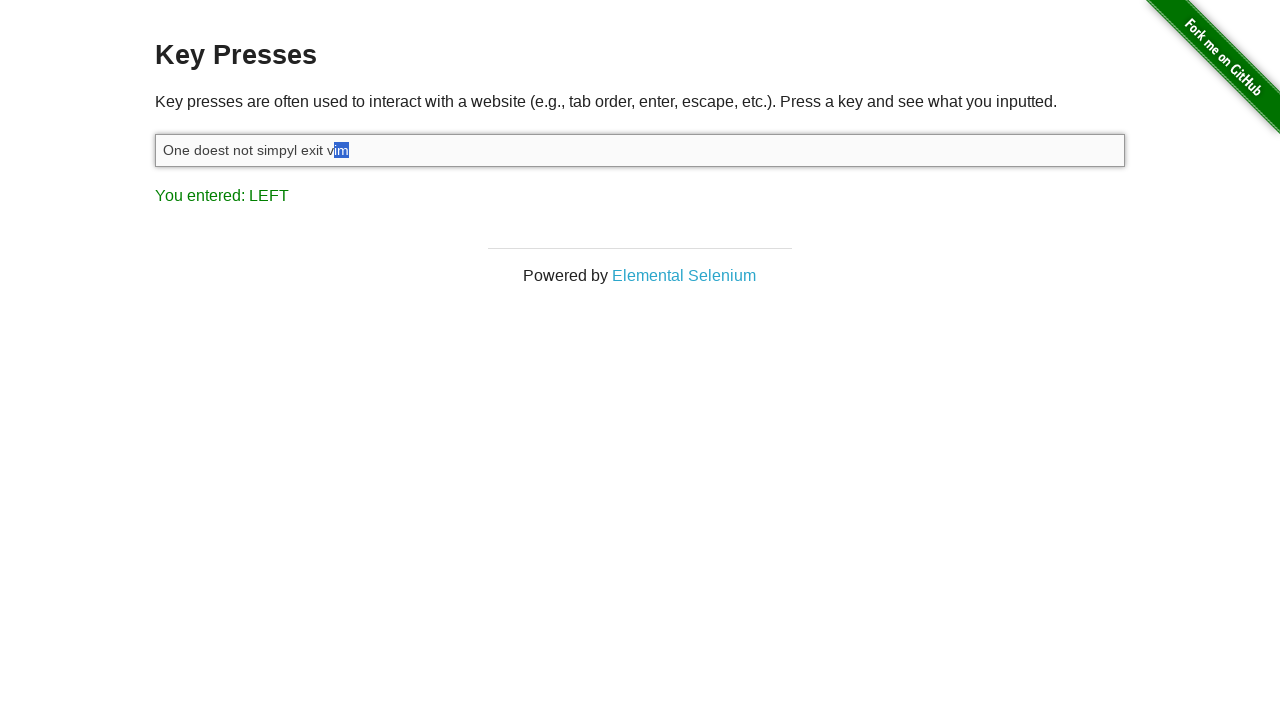

Pressed Shift+ArrowLeft to select character 3 on input[type="text"]
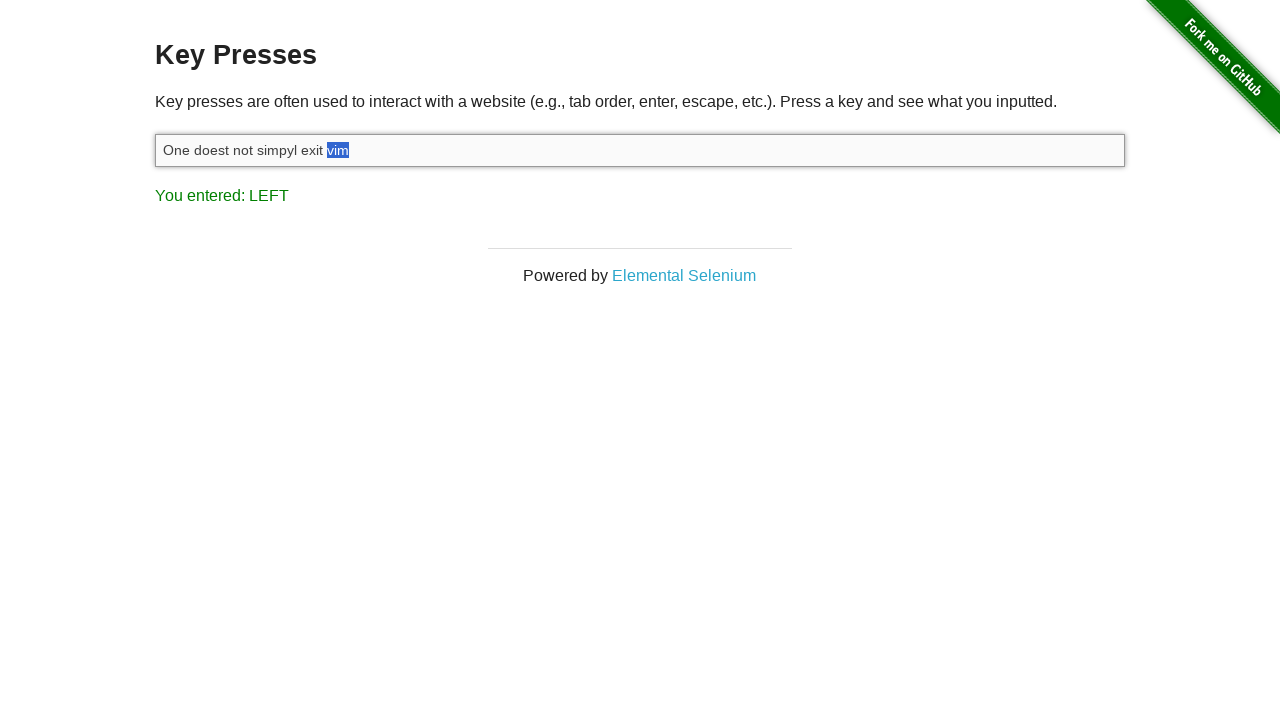

Pressed Shift+ArrowLeft to select character 4 on input[type="text"]
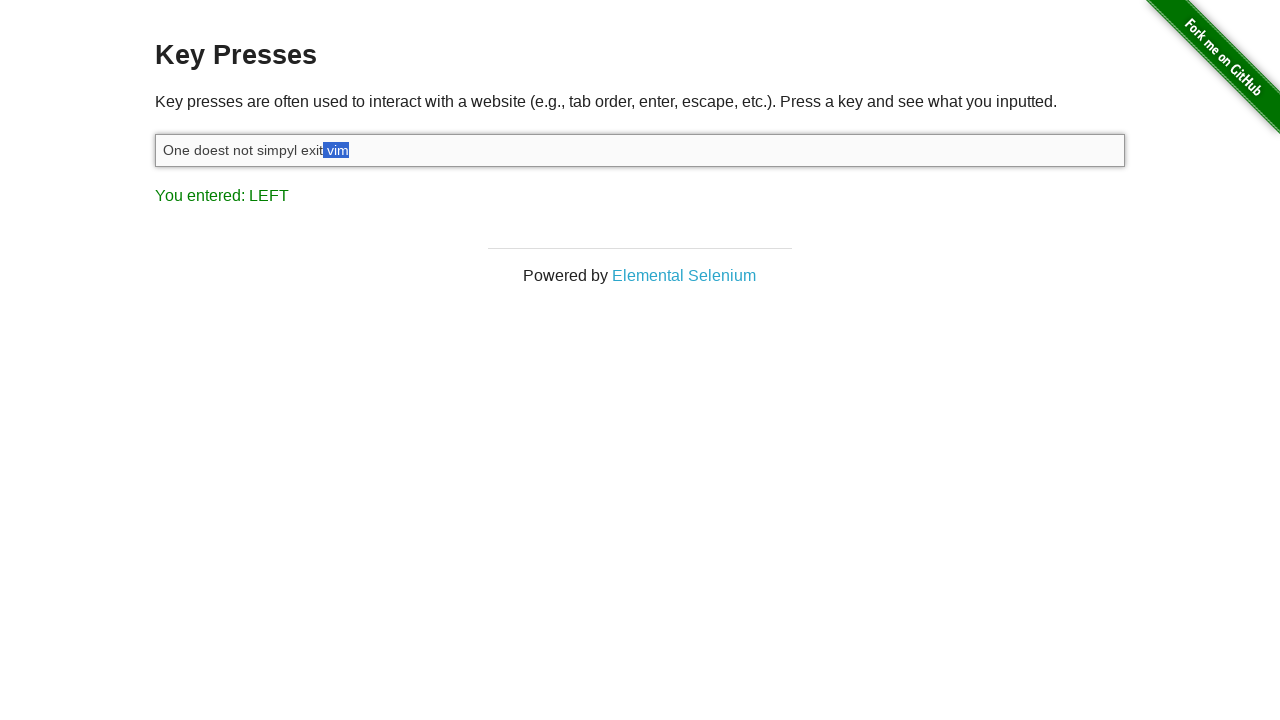

Pressed Shift+ArrowLeft to select character 5 on input[type="text"]
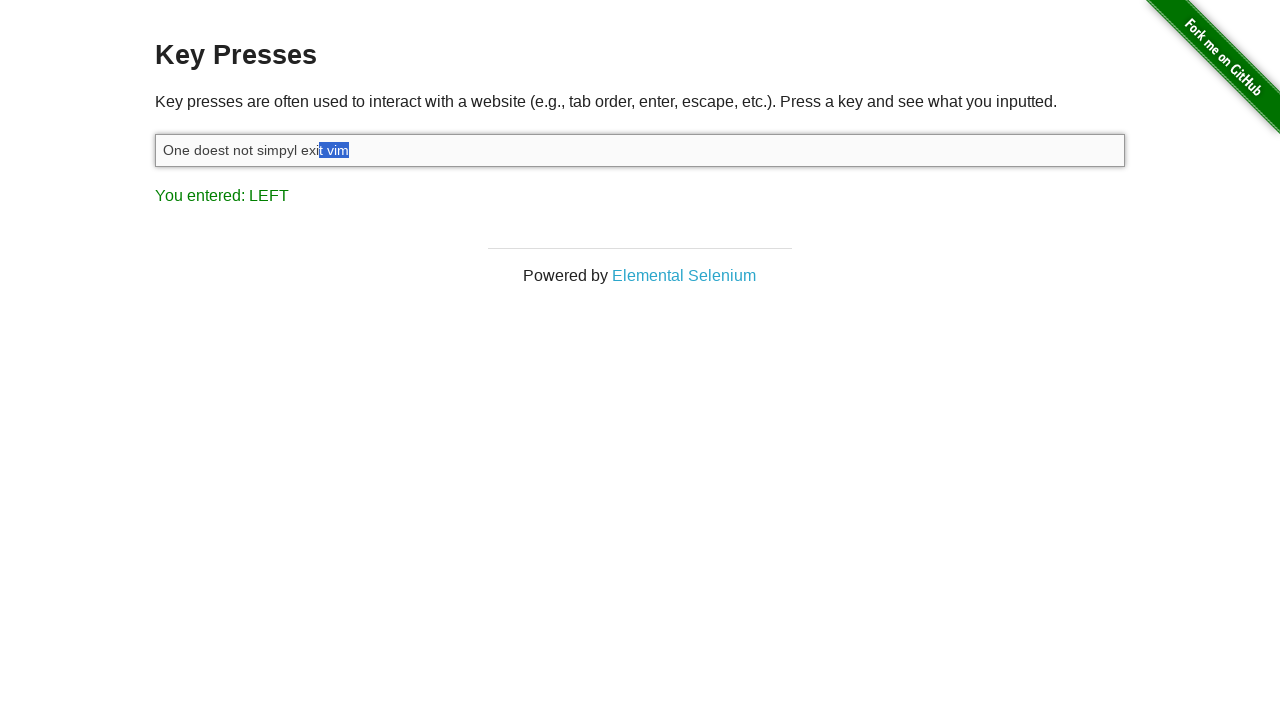

Pressed Shift+ArrowLeft to select character 6 on input[type="text"]
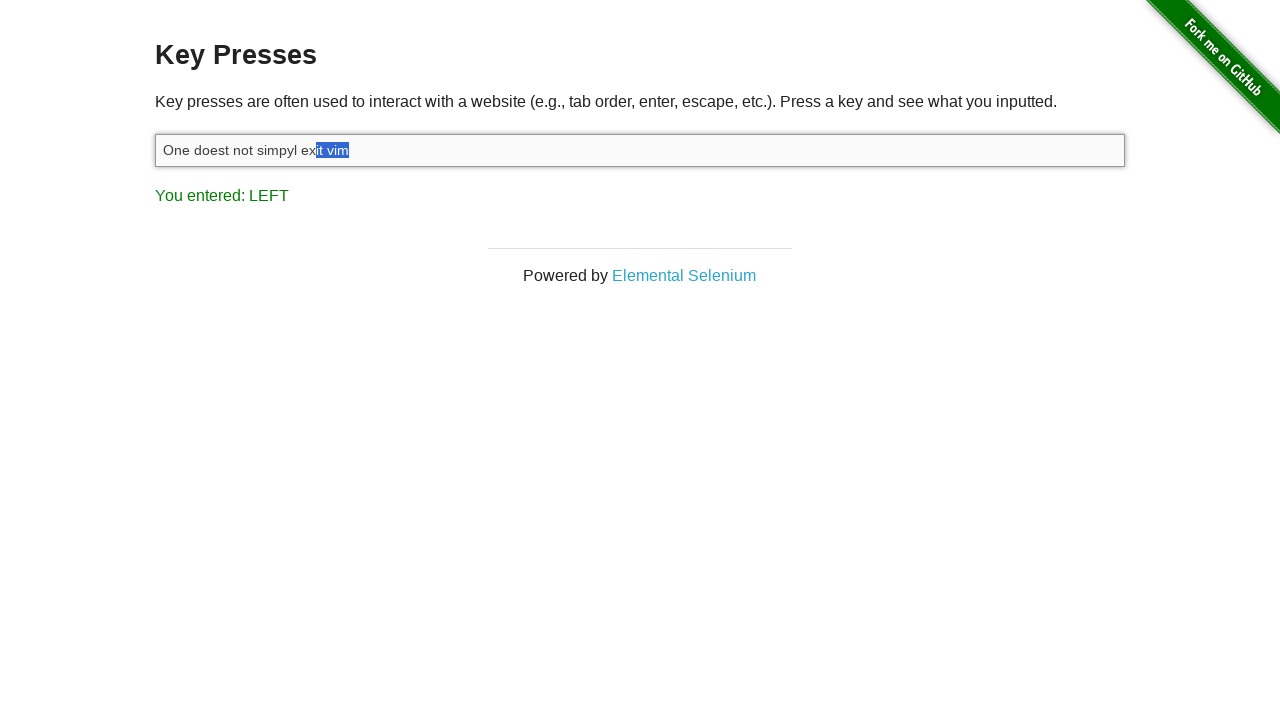

Pressed Shift+ArrowLeft to select character 7 on input[type="text"]
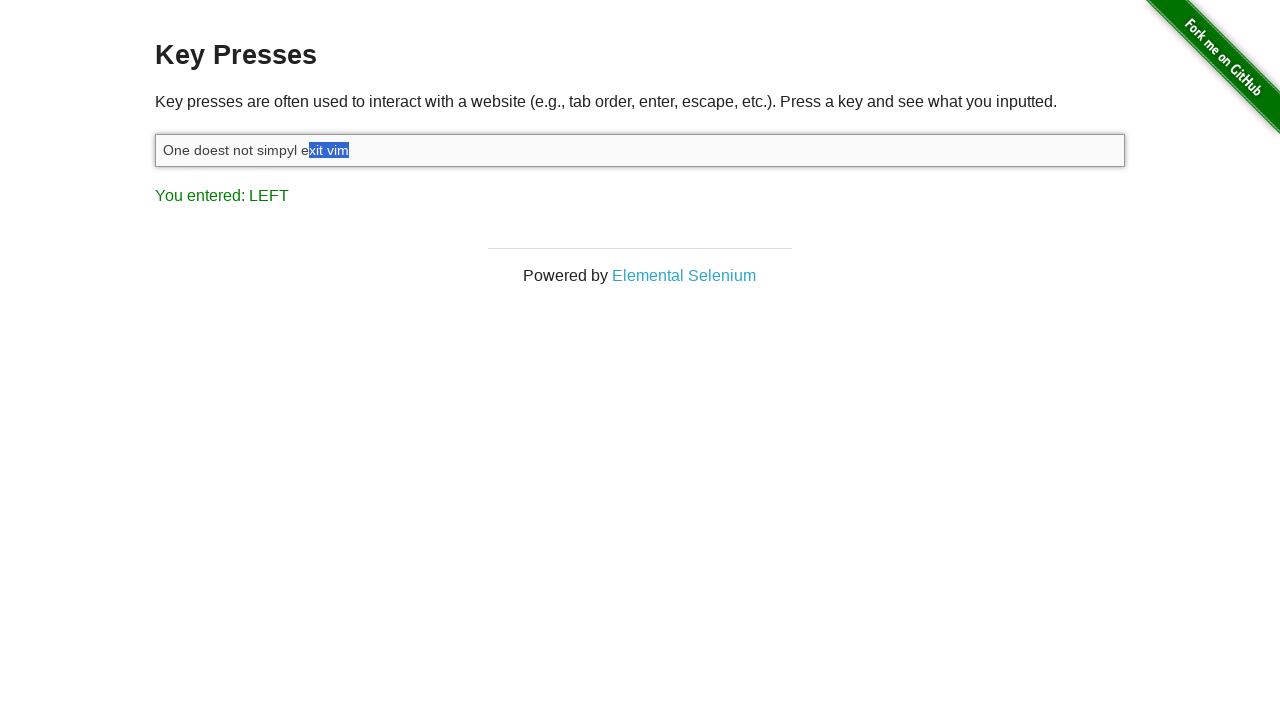

Pressed Shift+ArrowLeft to select character 8 on input[type="text"]
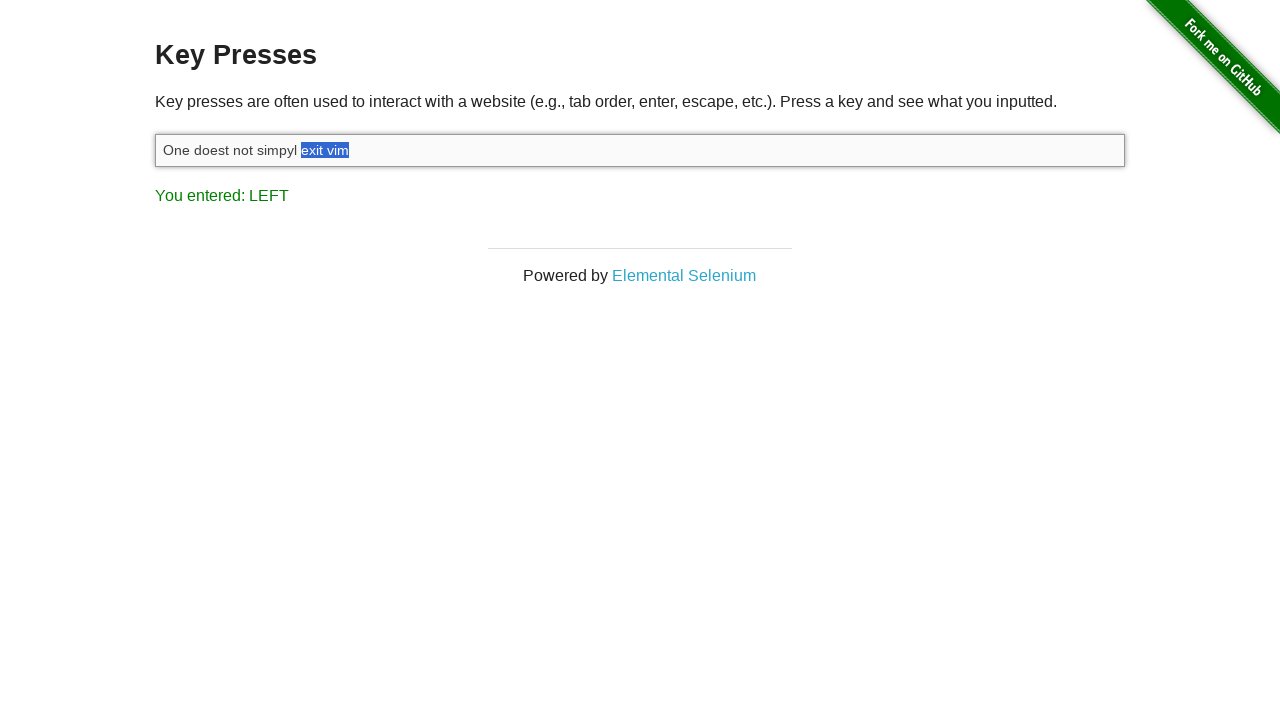

Pressed Shift+ArrowLeft to select character 9 on input[type="text"]
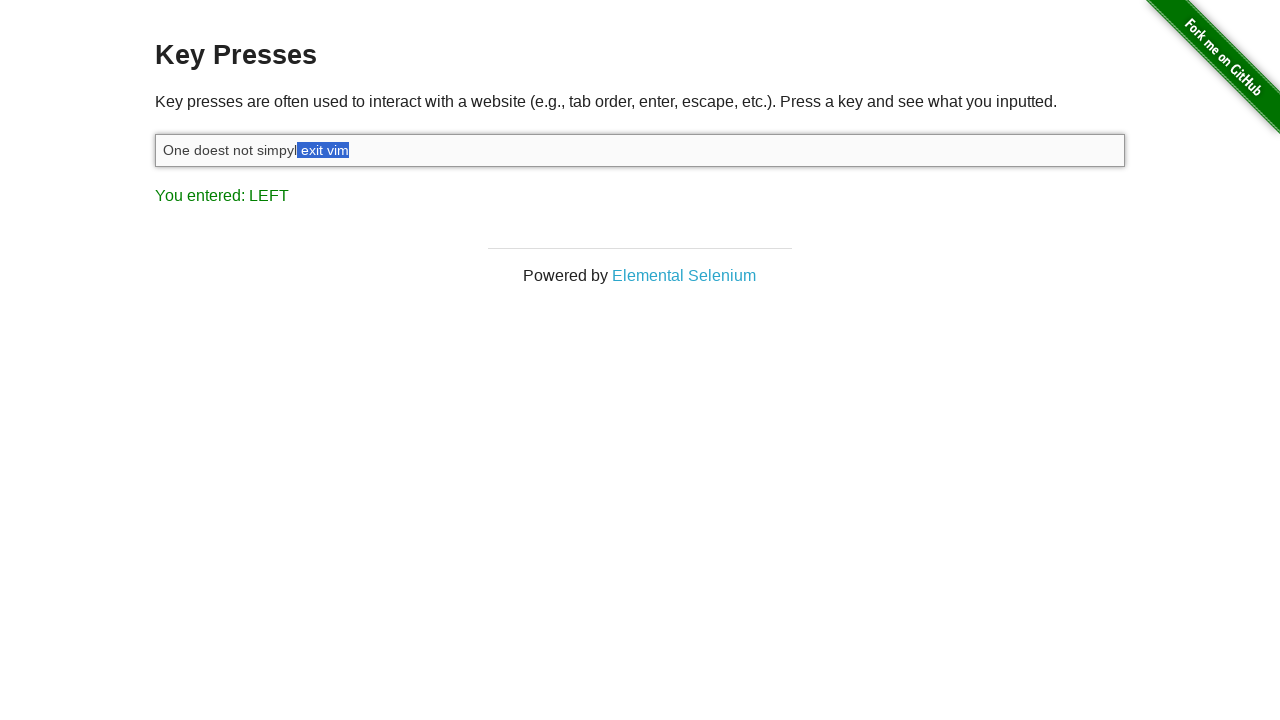

Replaced input text with 'One doest not simpyl welcoem my friend s' on input[type="text"]
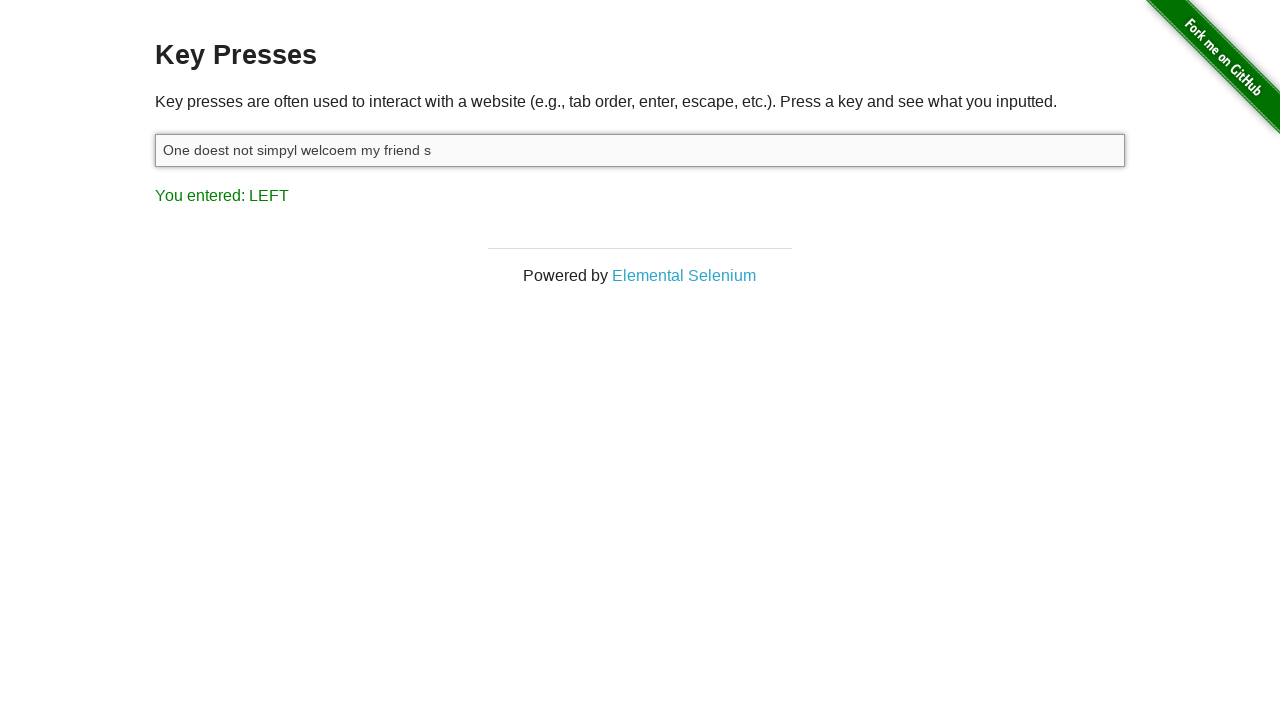

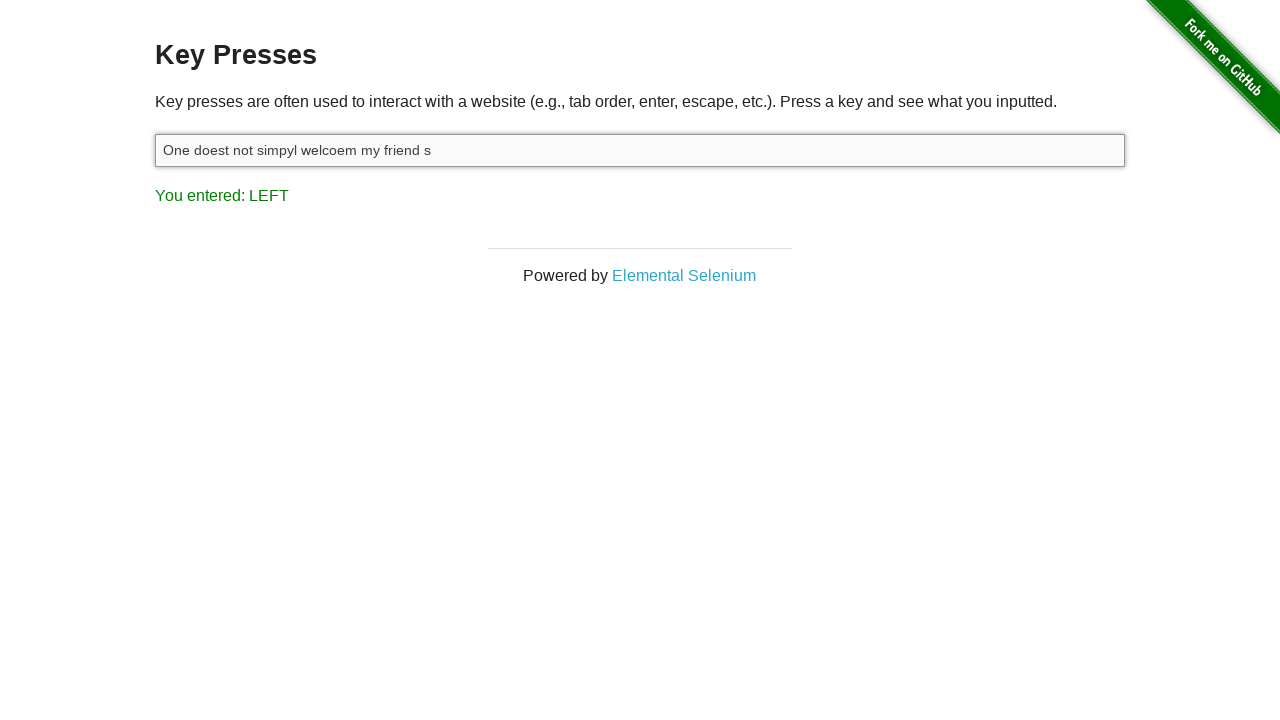